Navigates through links to a wait test page and verifies that a 'Hello' element is NOT present immediately after page load (before any delay).

Starting URL: https://teserat.github.io/welcome/

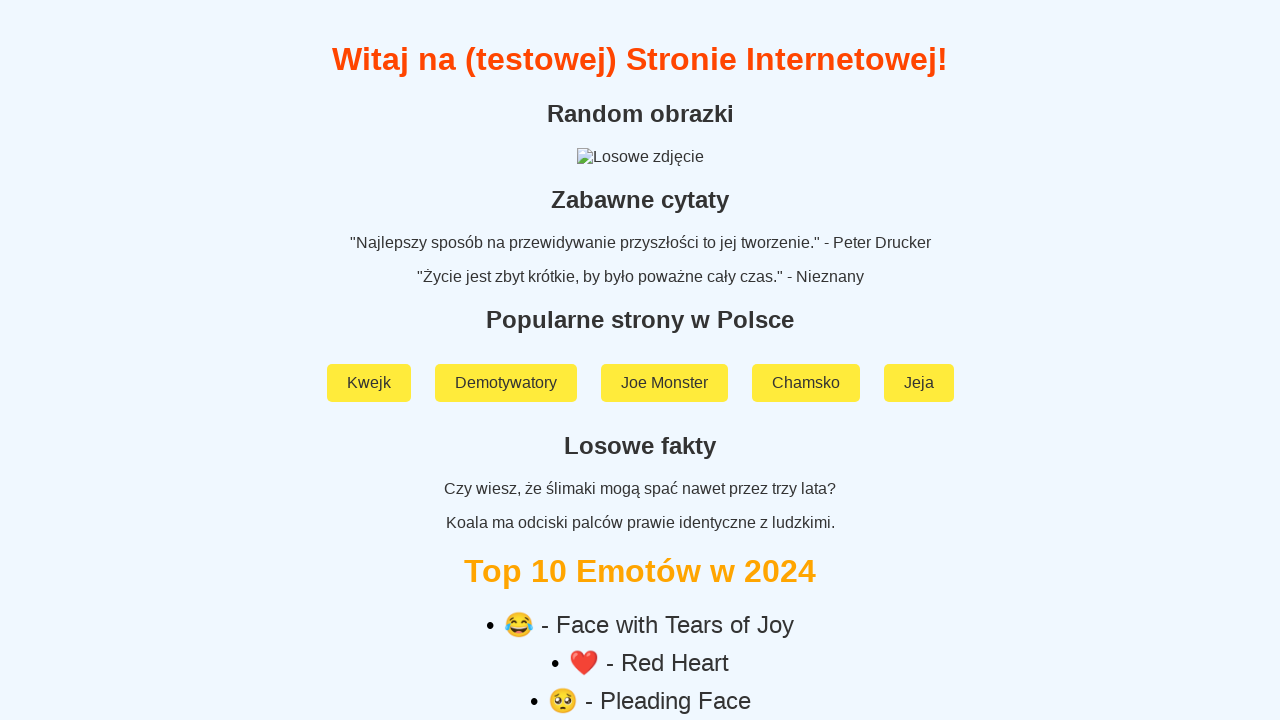

Clicked on 'Rozchodniak' link at (640, 592) on text=Rozchodniak
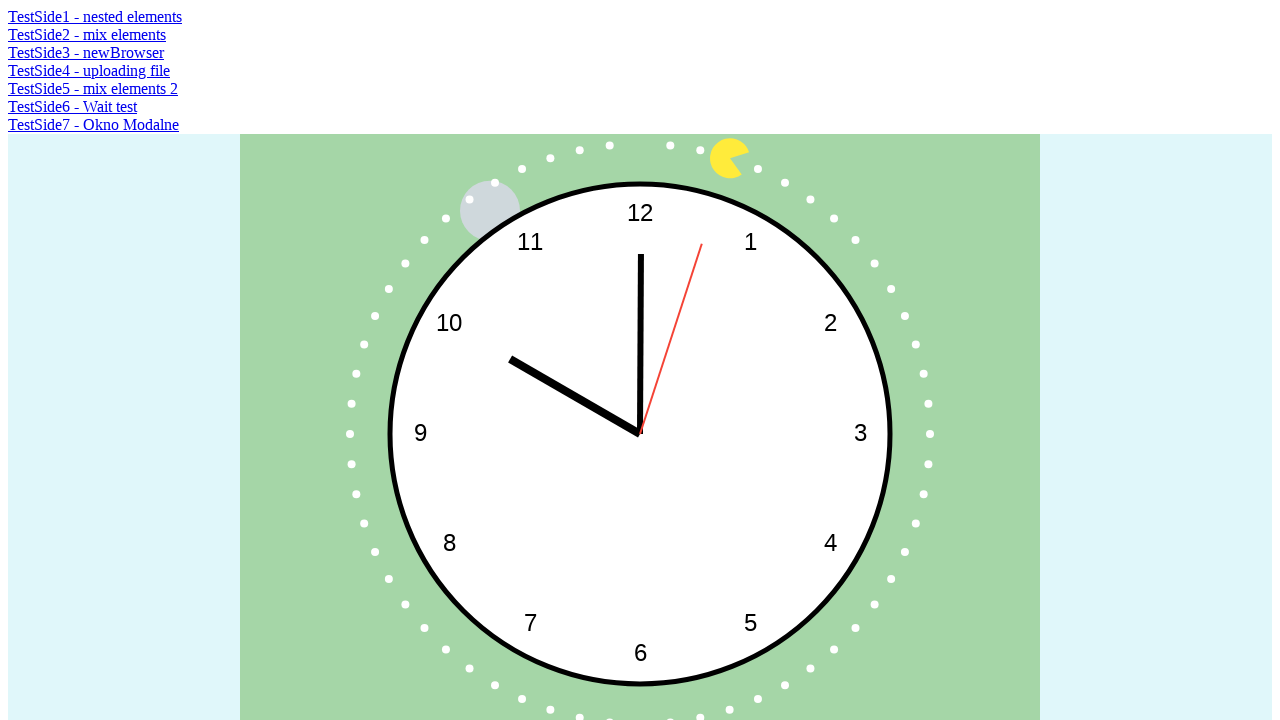

Clicked on 'TestSide6 - Wait test' link at (72, 106) on text=TestSide6 - Wait test
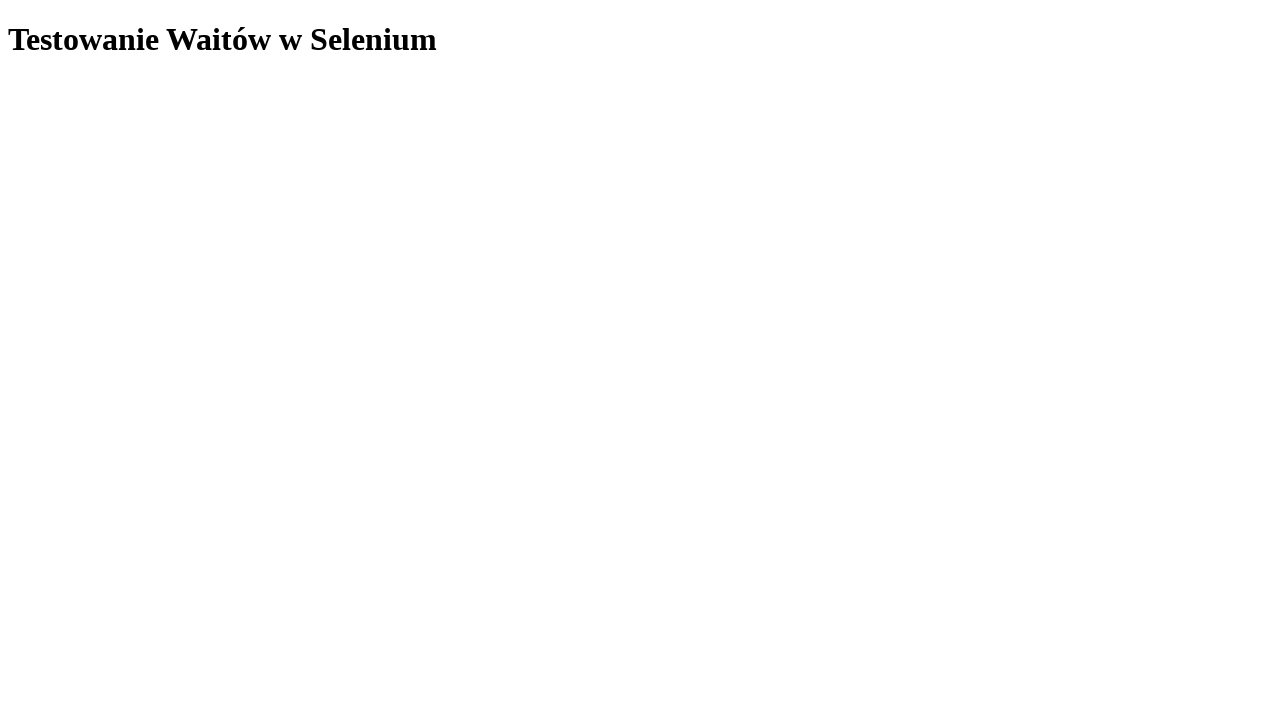

Verified that 'Hello' element is NOT present immediately after page load
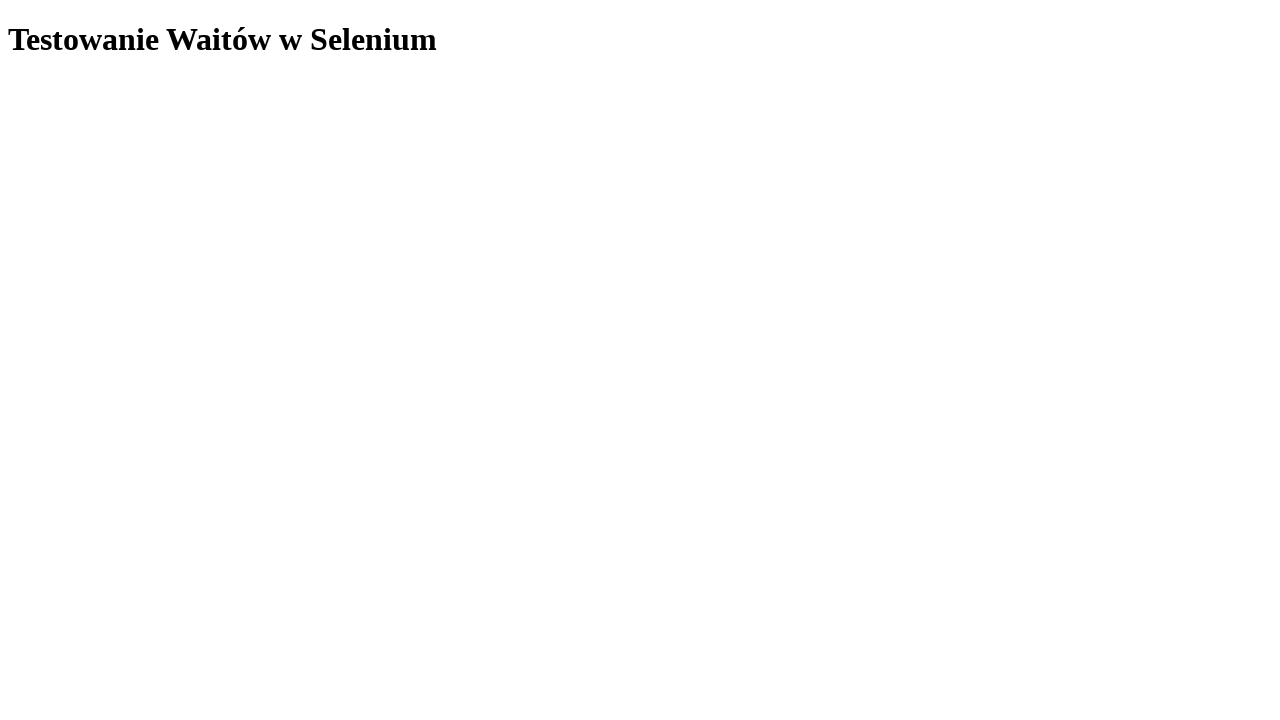

Assertion passed: 'Hello' element does not exist on page start
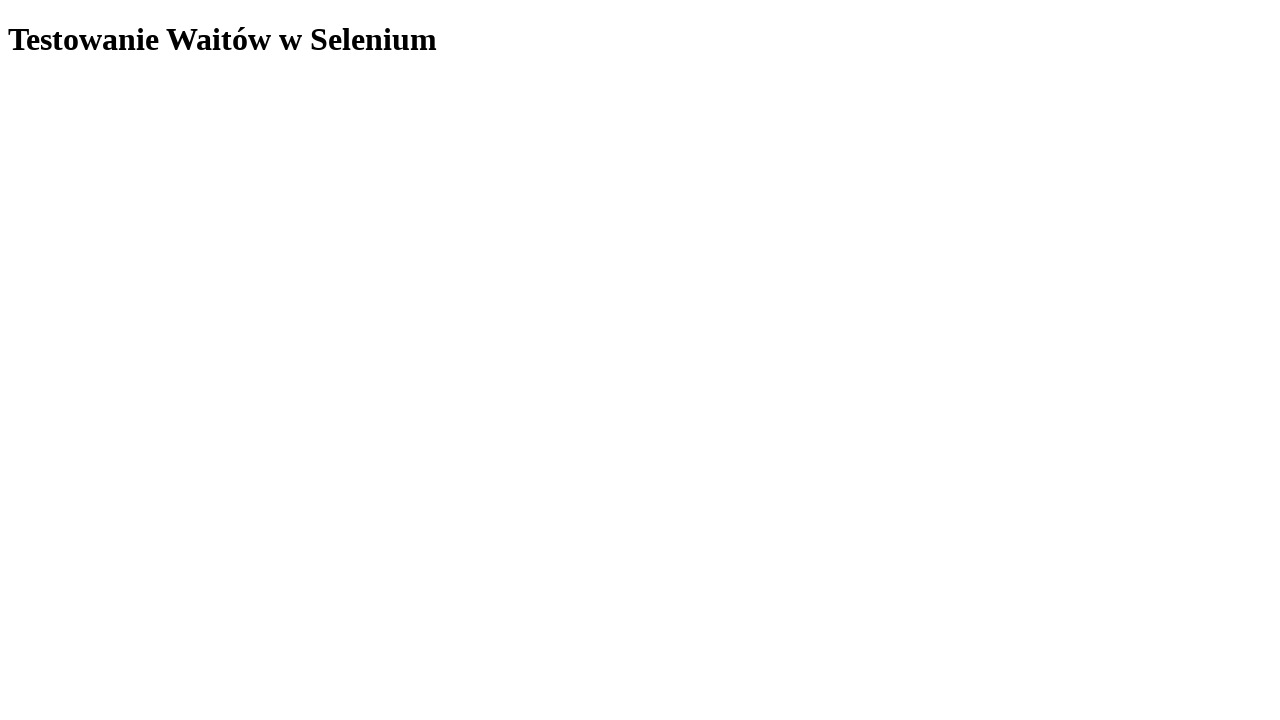

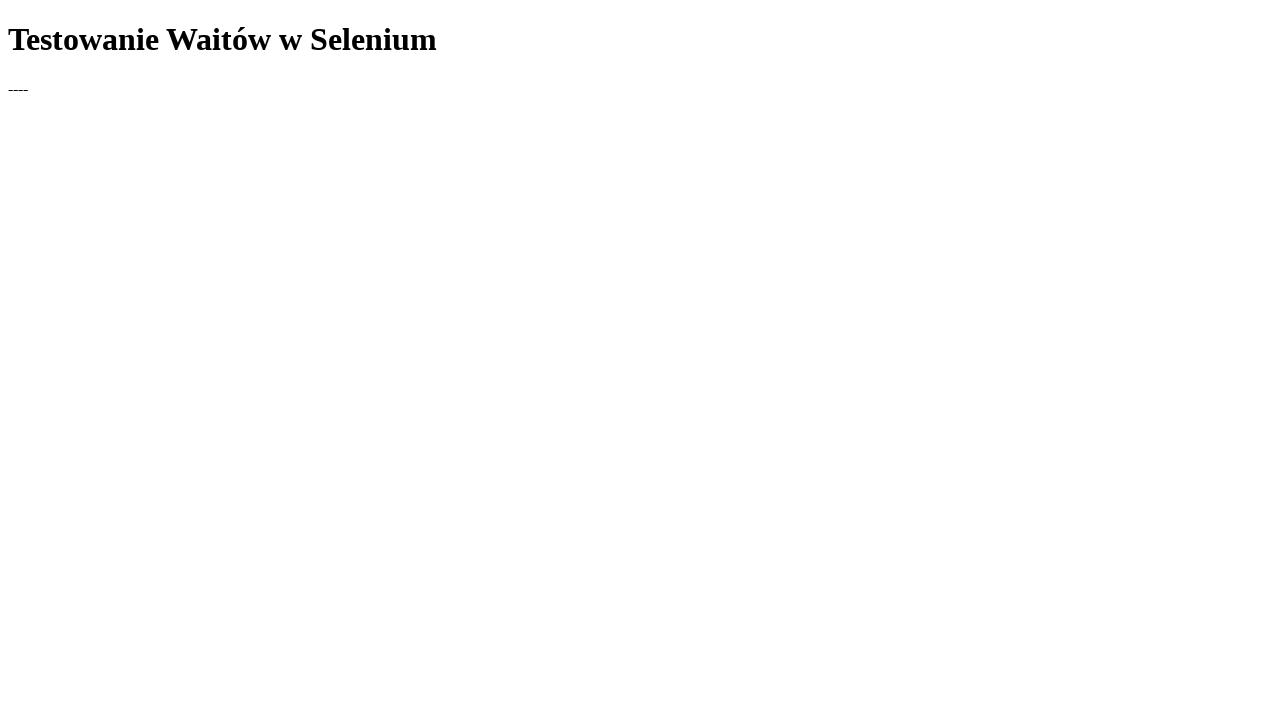